Tests right-click (context click) functionality on a button element and verifies that a context menu message is displayed after the right-click action.

Starting URL: http://demoqa.com/buttons

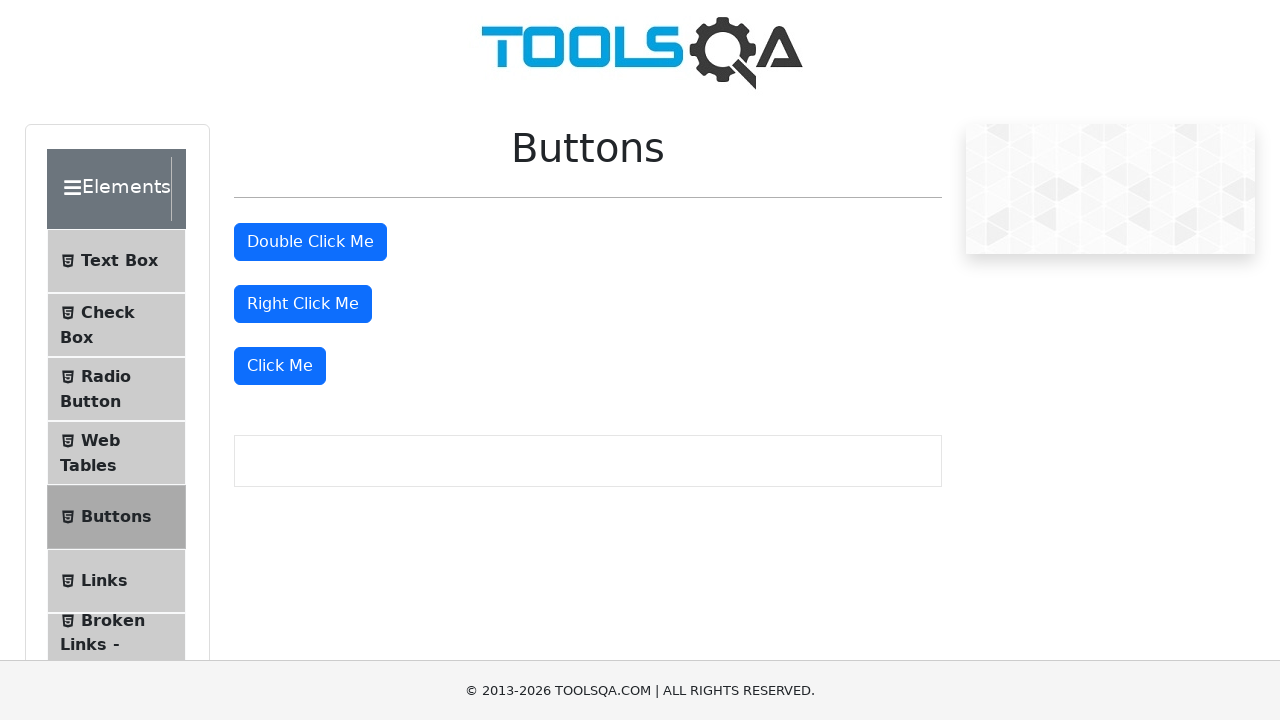

Right-clicked on the right-click button element at (303, 304) on //button[@id='rightClickBtn']
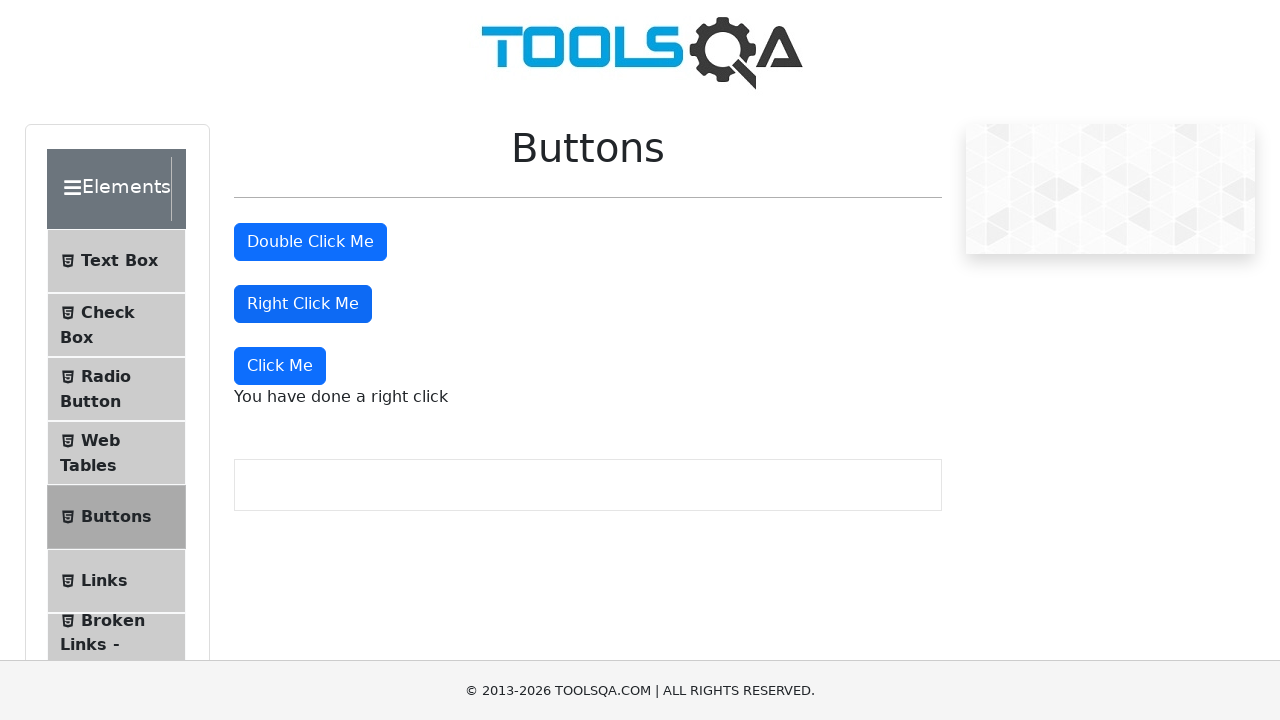

Right-click message element appeared on the page
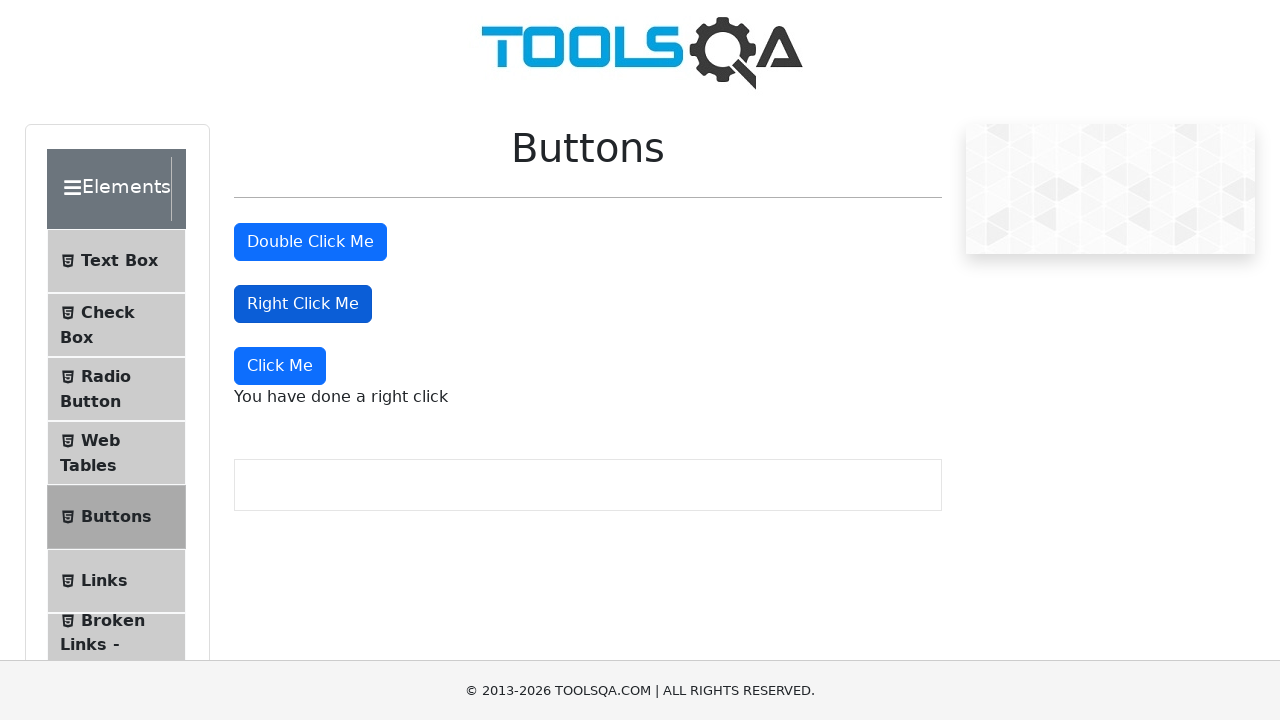

Located the right-click message element
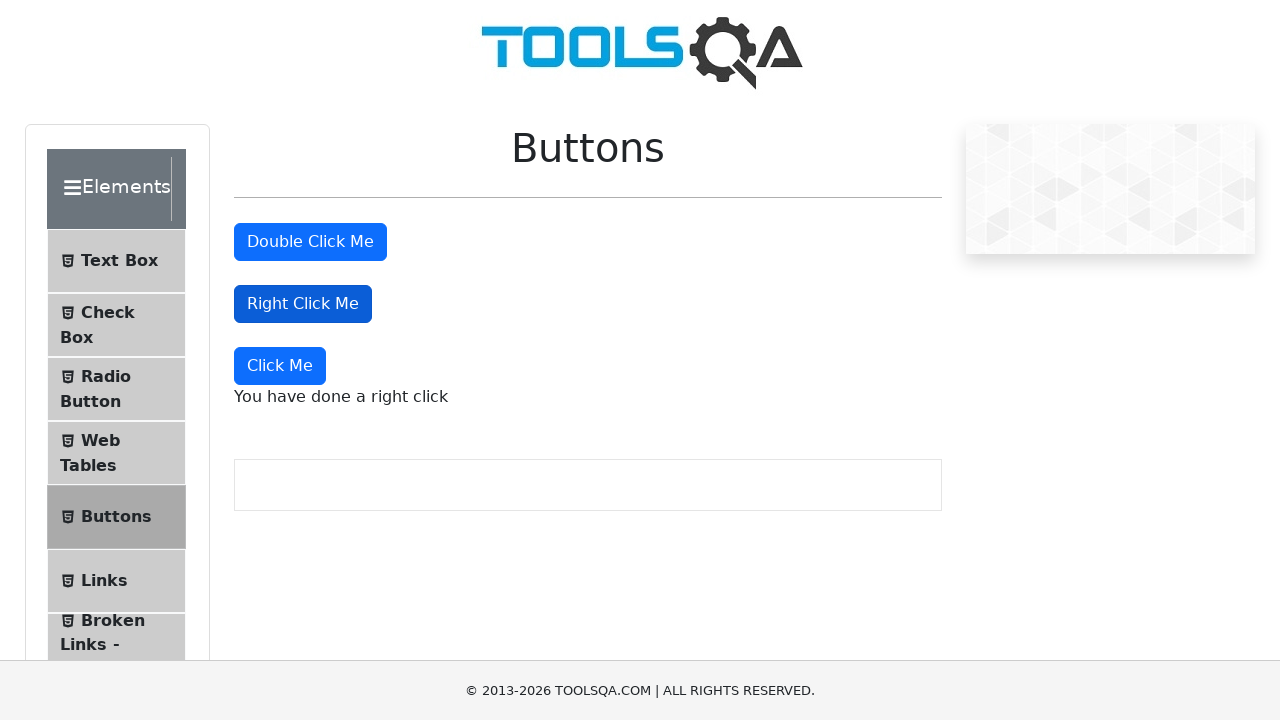

Right-click message element is now visible
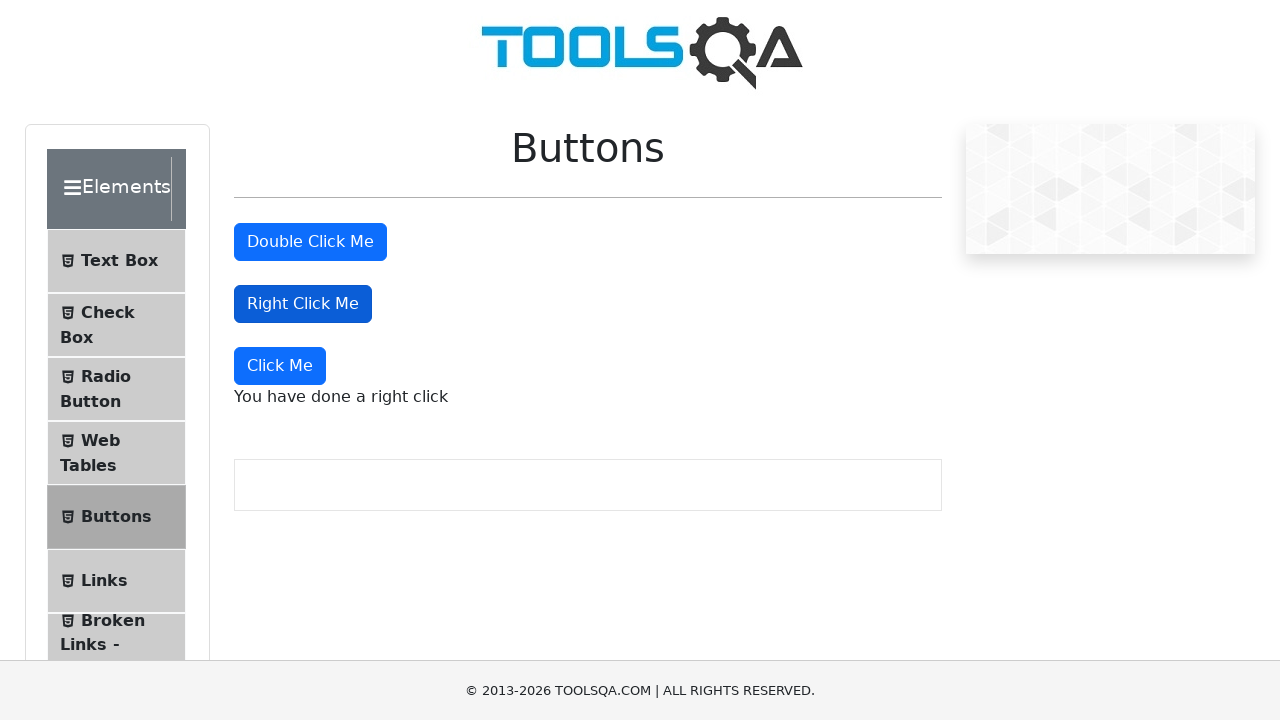

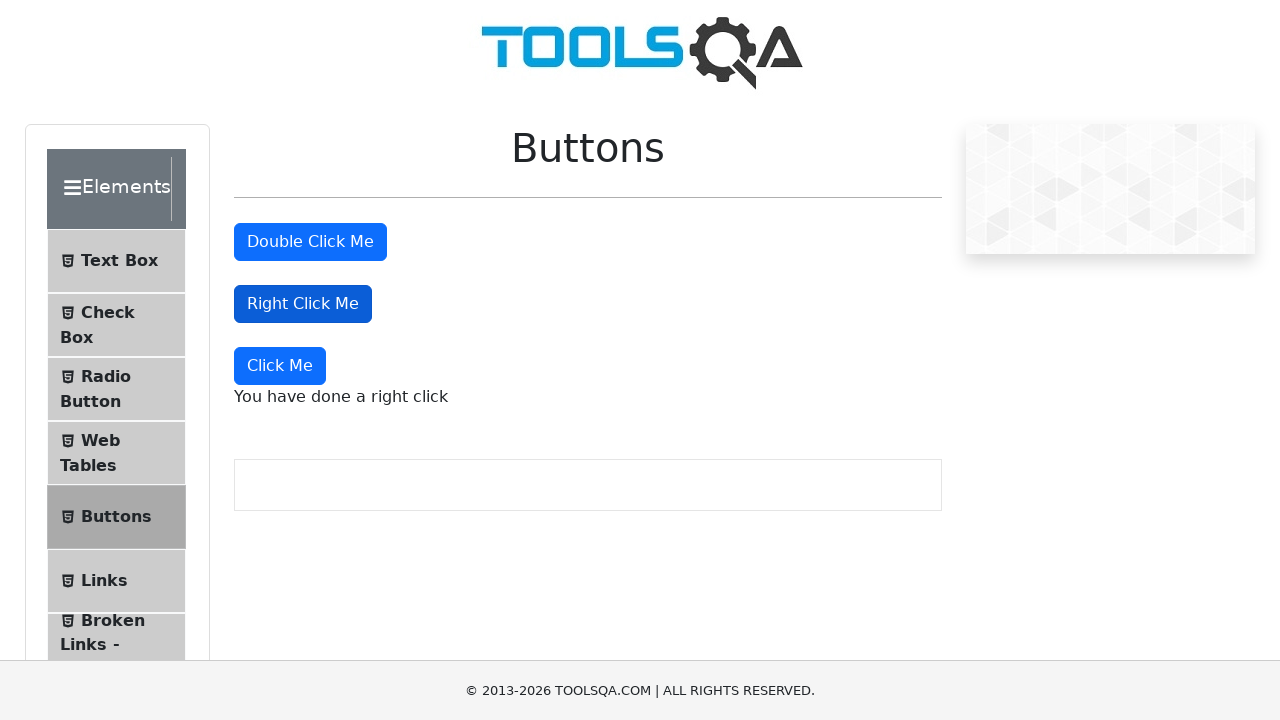